Tests navigation to the Privacy Policy page by clicking the privacy policy link and verifying the URL and page heading are correct.

Starting URL: https://dev.gocheckin.io/

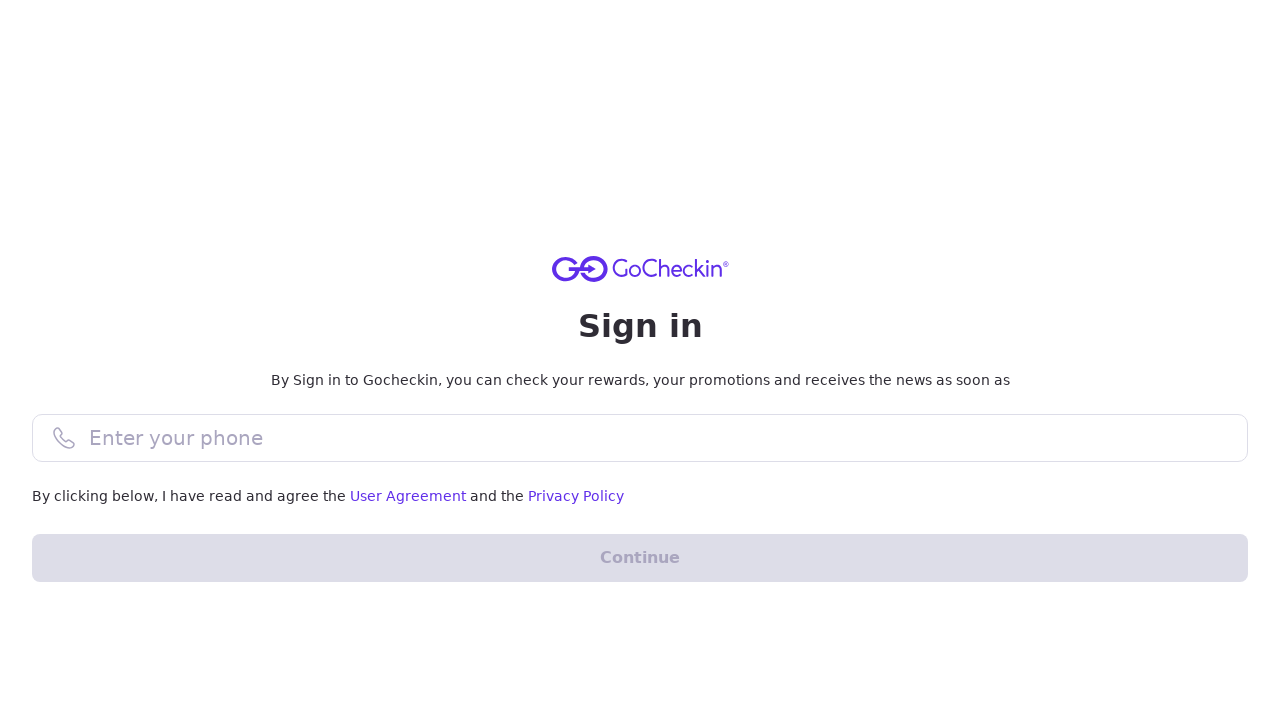

Clicked Privacy Policy link at (576, 496) on xpath=//a[normalize-space()='Privacy Policy']
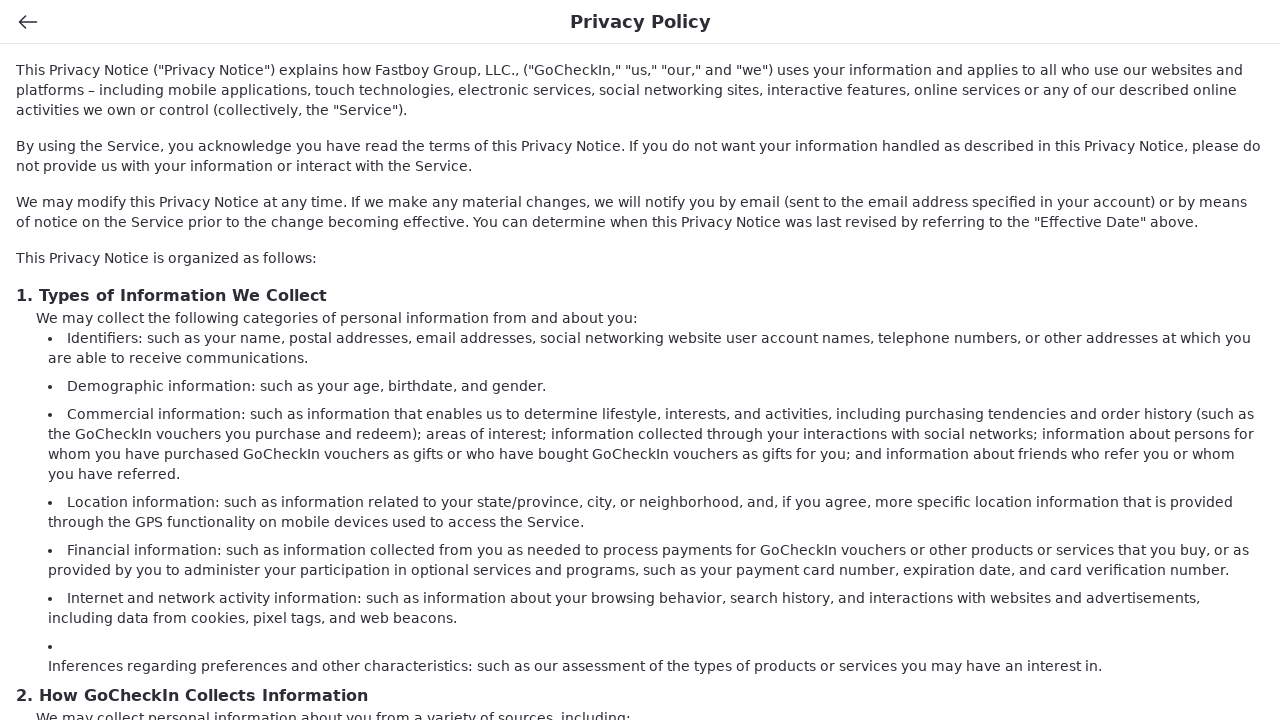

Navigated to Privacy Policy page - URL verified as https://dev.gocheckin.io/privacy-policy
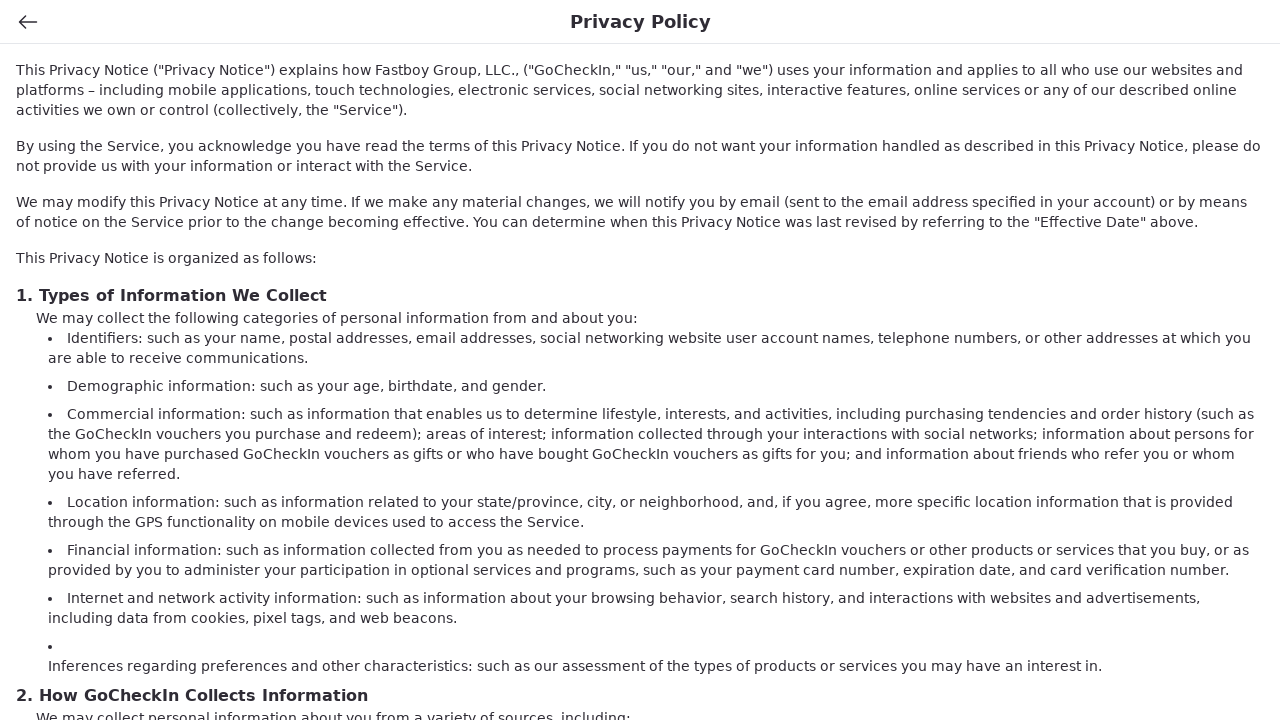

Privacy Policy heading is visible on page
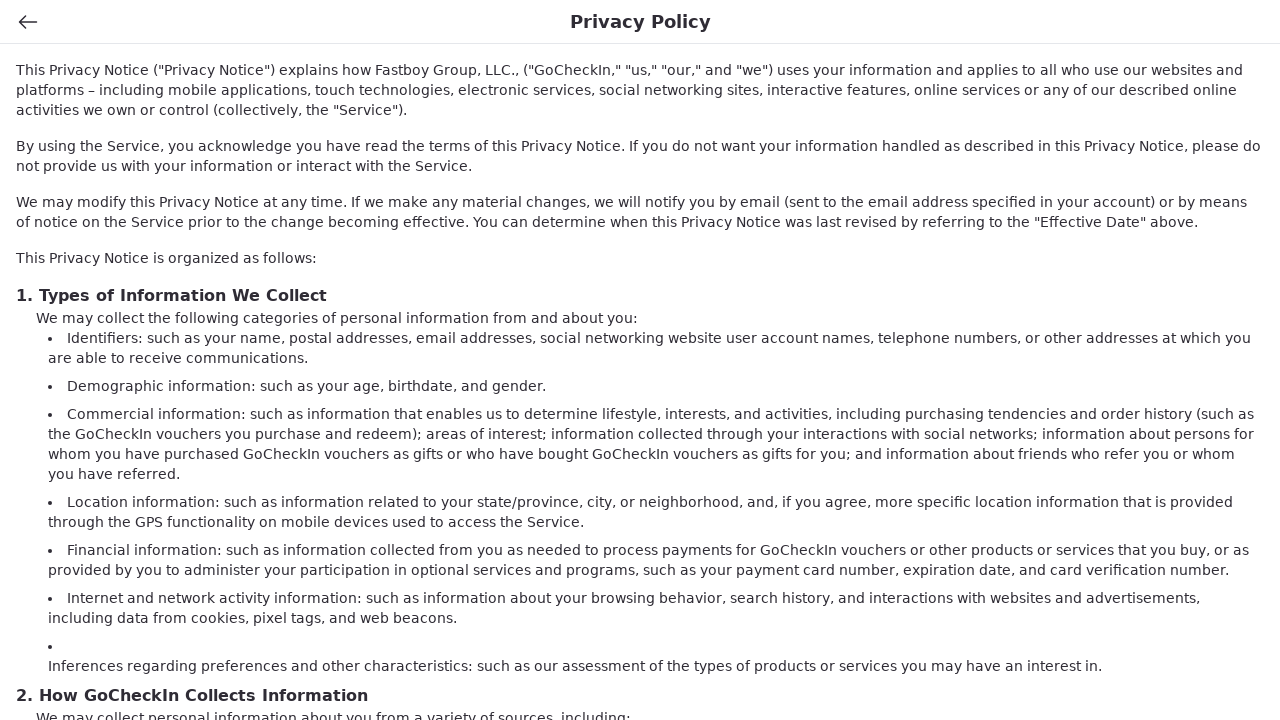

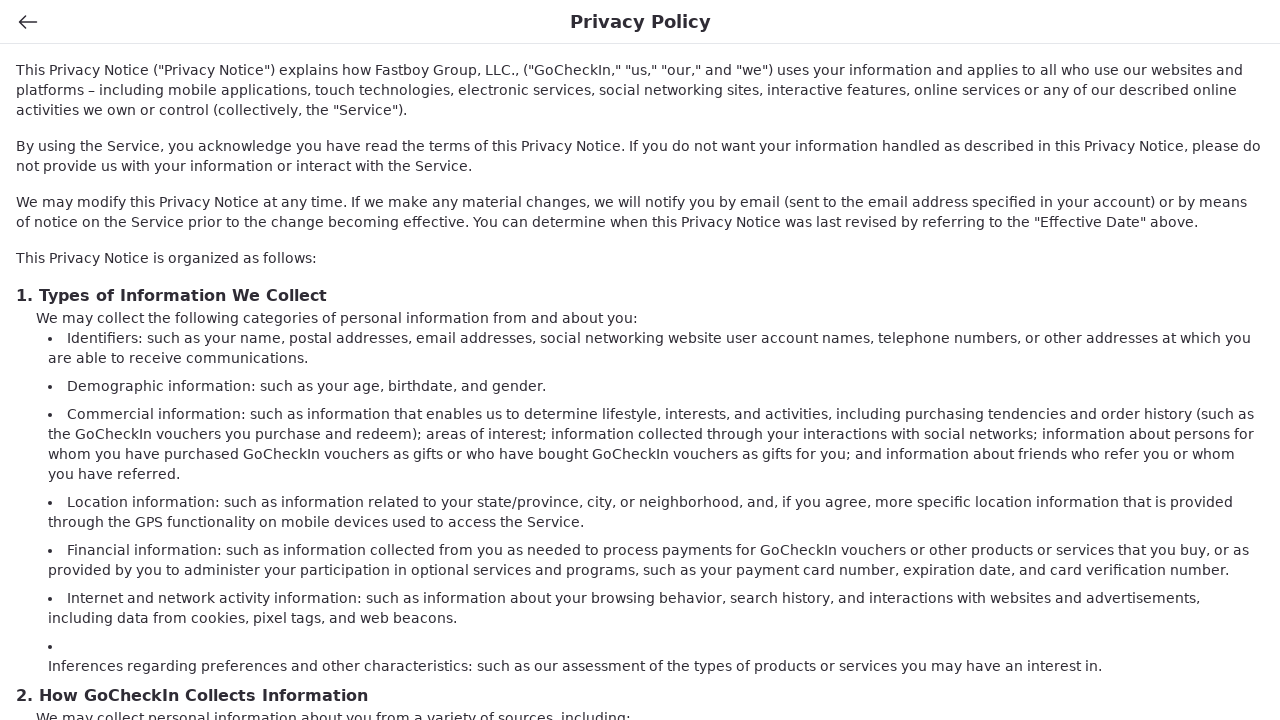